Tests infinite scroll functionality by clicking a button to enable infinite scrolling and then scrolling to the bottom of the page

Starting URL: https://infinite-scroll.com/

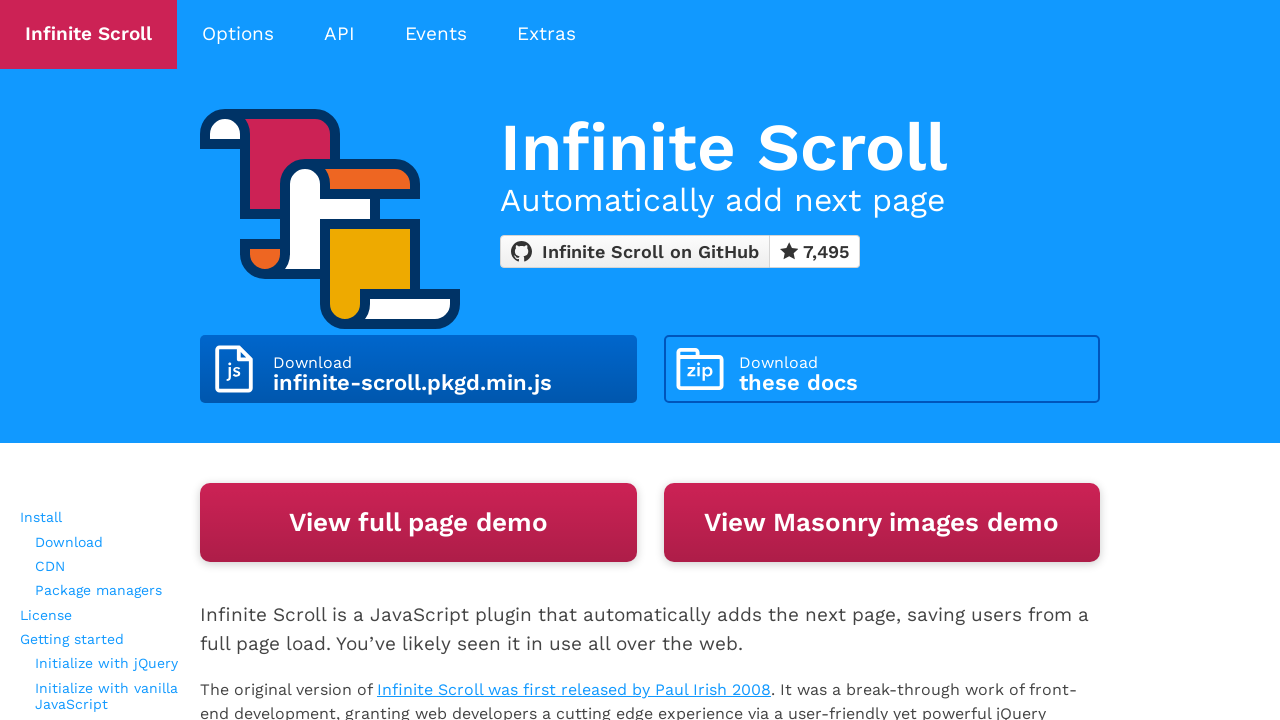

Clicked button to enable infinite scroll for the rest of the site at (650, 361) on button:has-text('Infinite scroll rest of site')
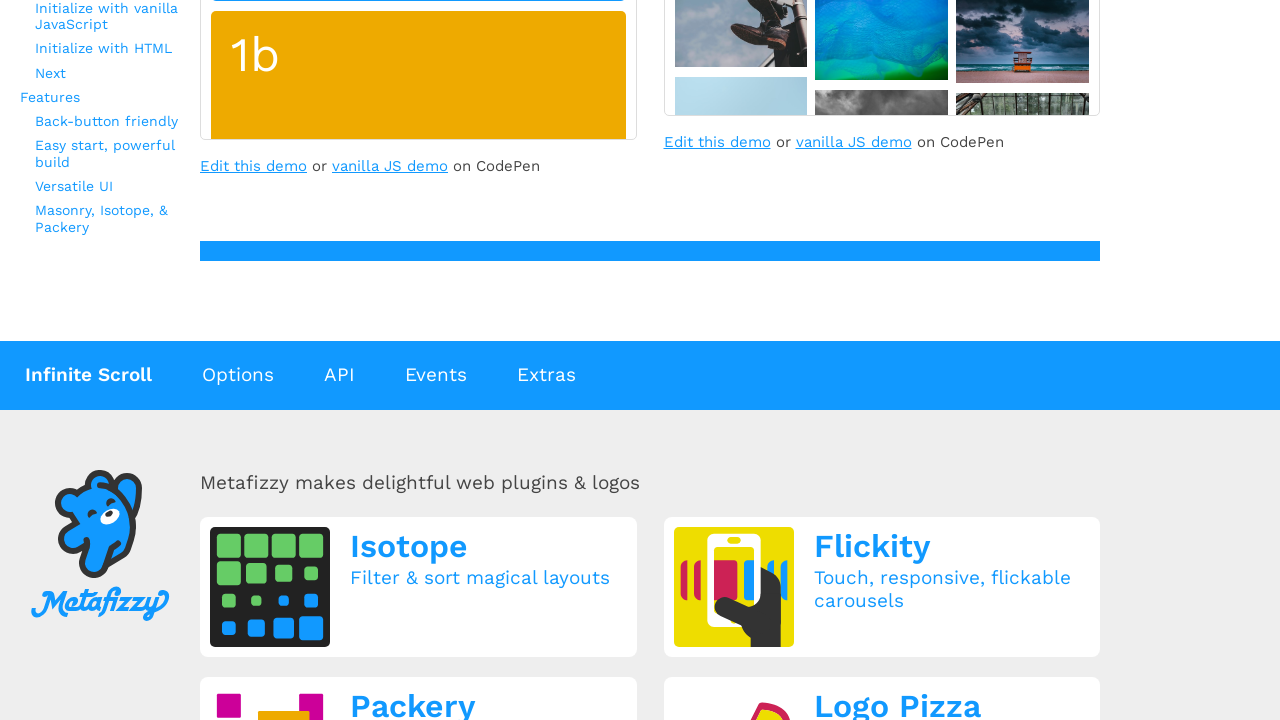

Scrolled to the bottom of the page
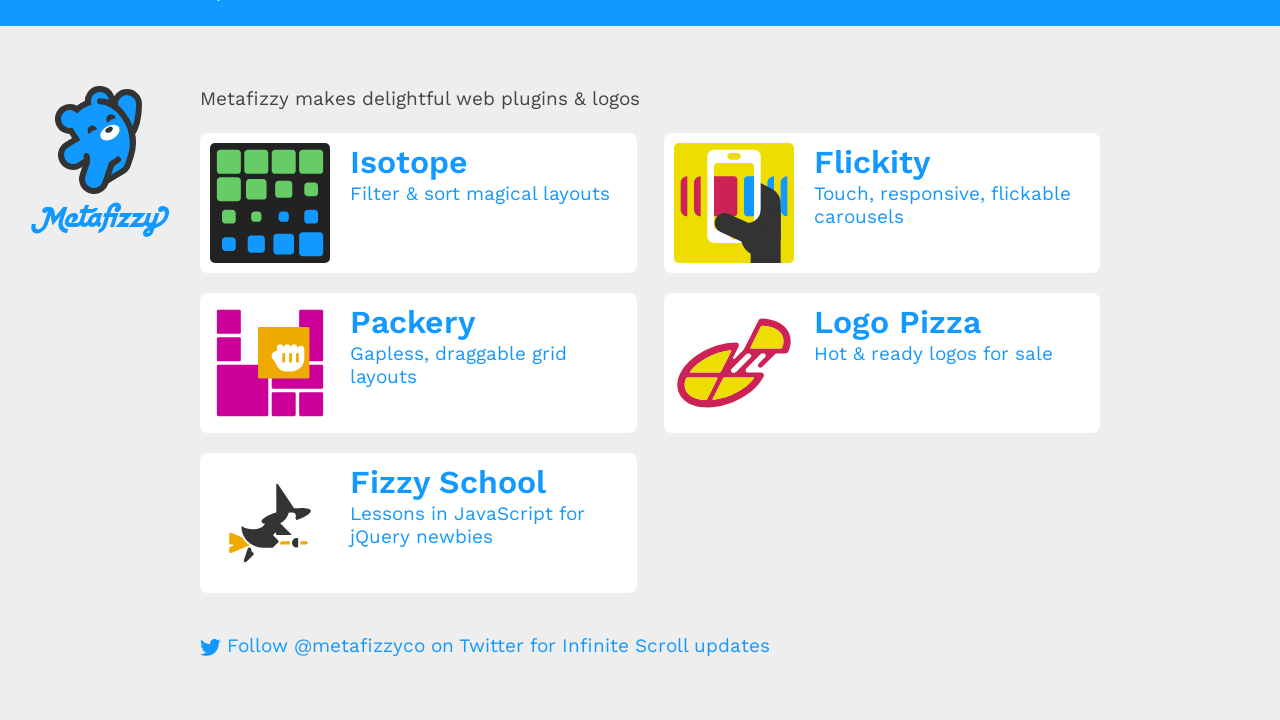

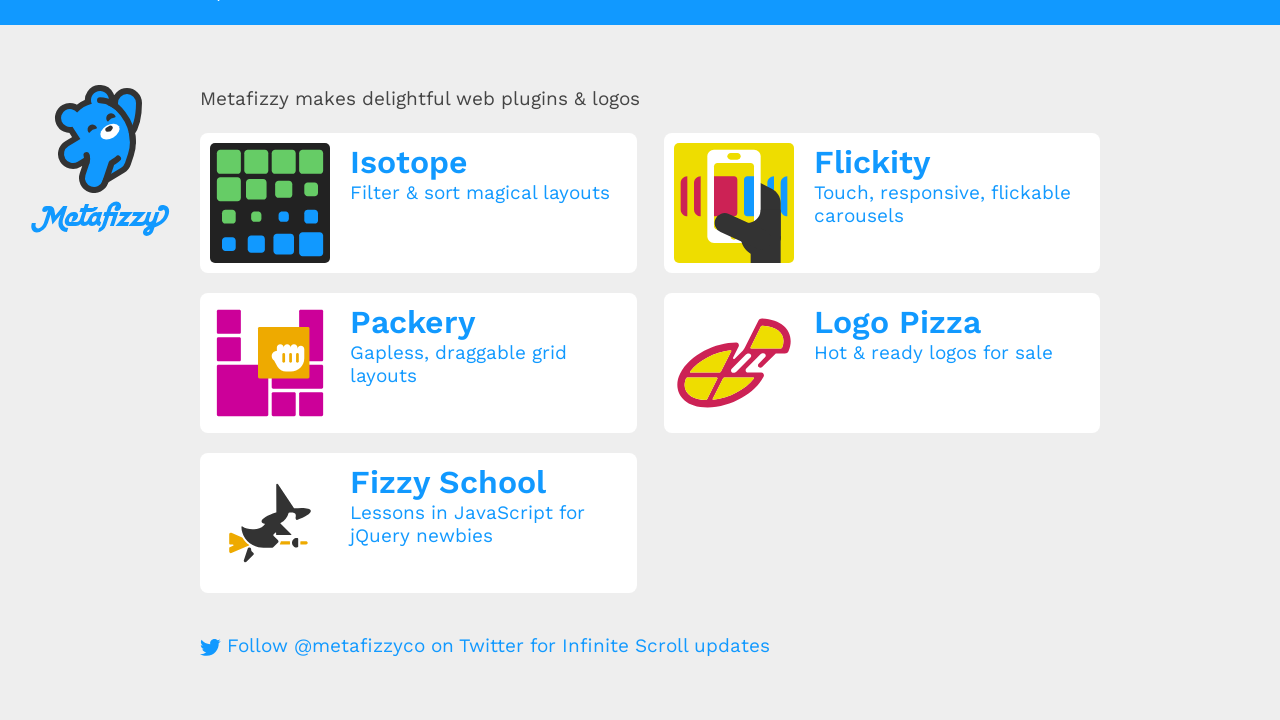